Tests that the Clear completed button displays correct text after marking an item complete

Starting URL: https://demo.playwright.dev/todomvc

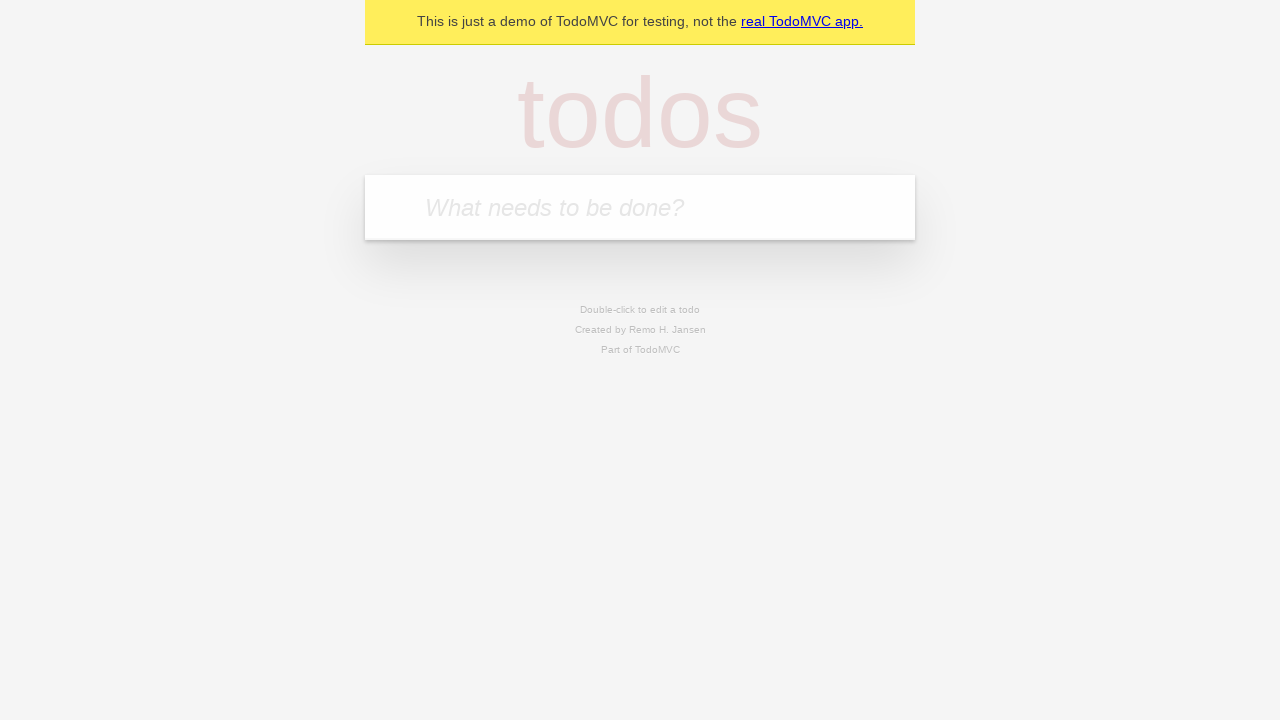

Filled todo input with 'buy some cheese' on internal:attr=[placeholder="What needs to be done?"i]
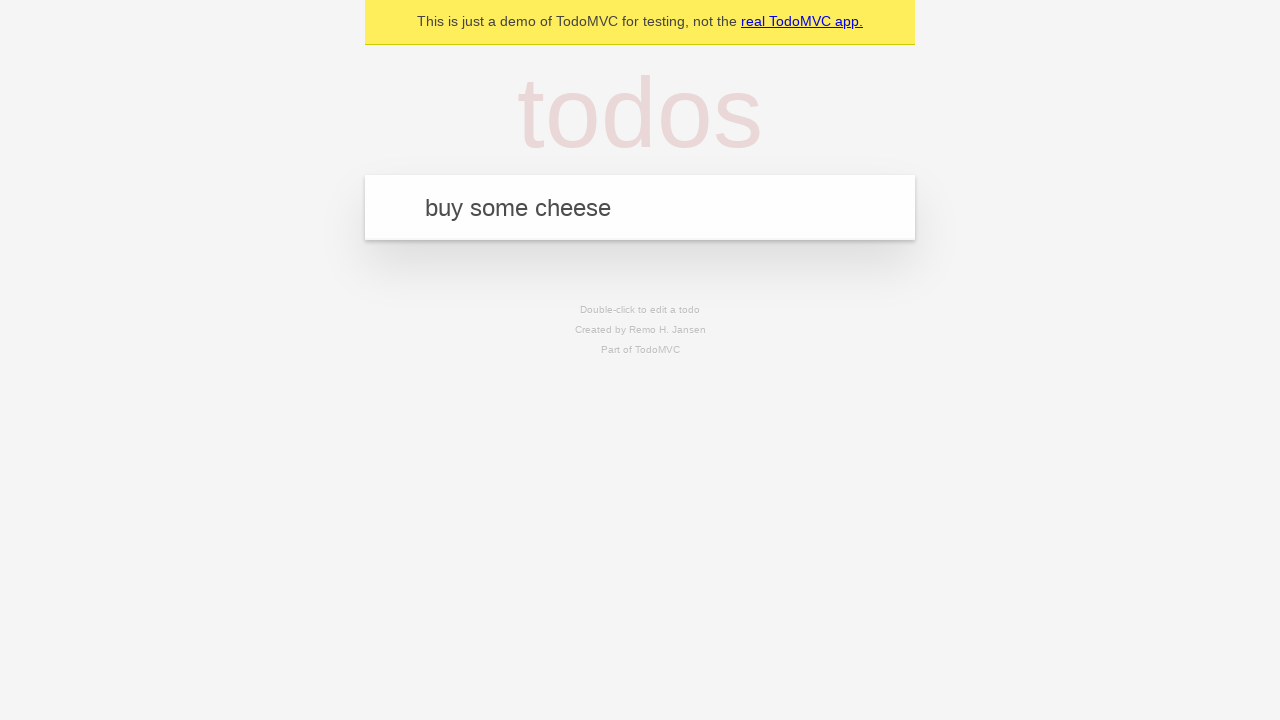

Pressed Enter to add todo 'buy some cheese' on internal:attr=[placeholder="What needs to be done?"i]
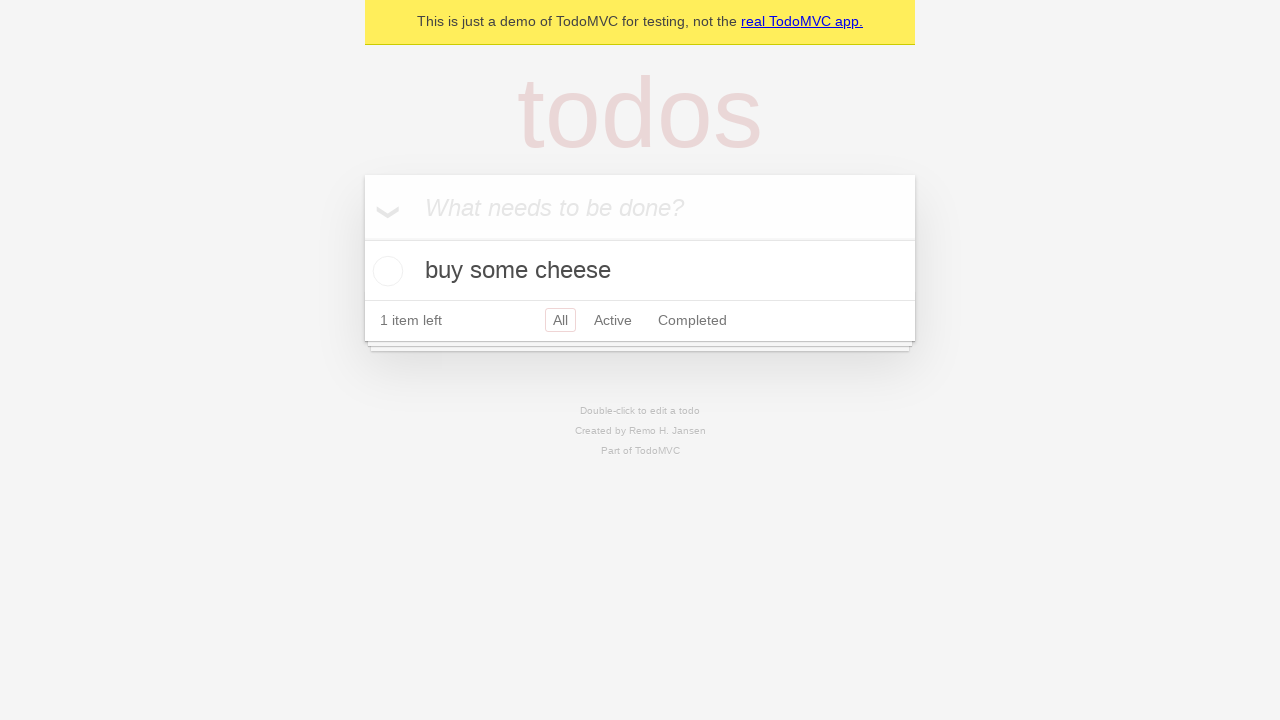

Filled todo input with 'feed the cat' on internal:attr=[placeholder="What needs to be done?"i]
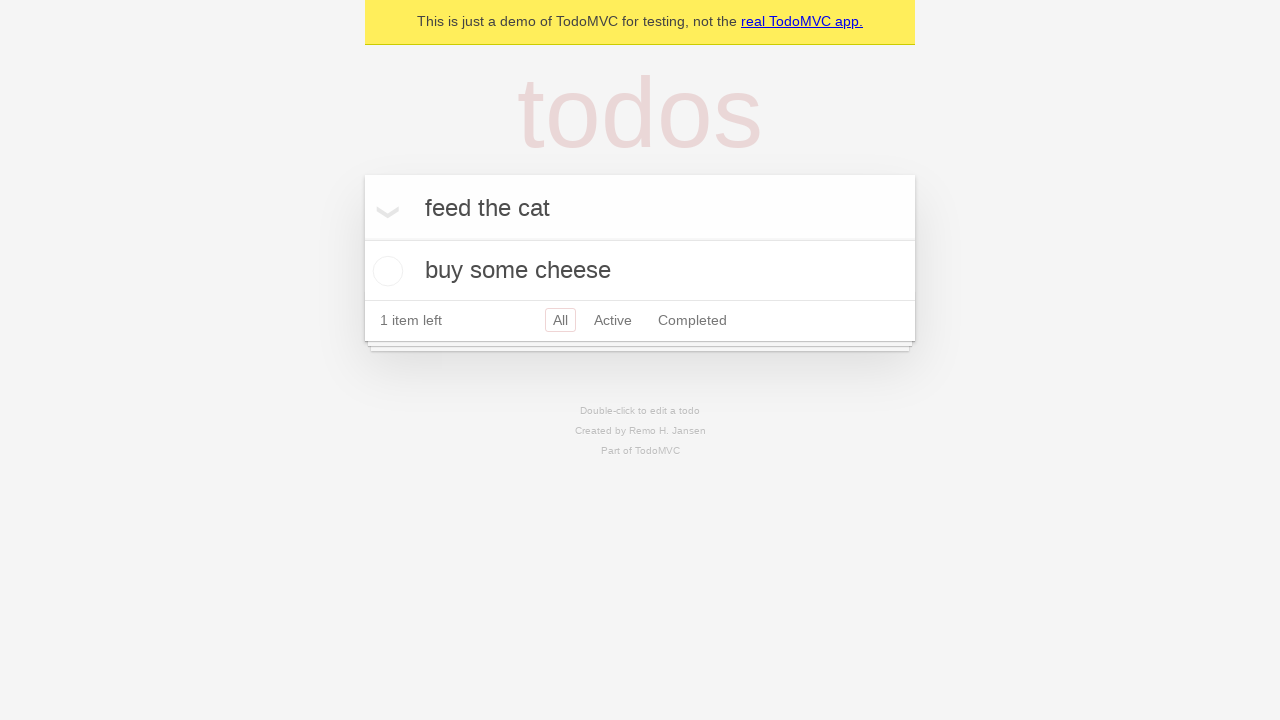

Pressed Enter to add todo 'feed the cat' on internal:attr=[placeholder="What needs to be done?"i]
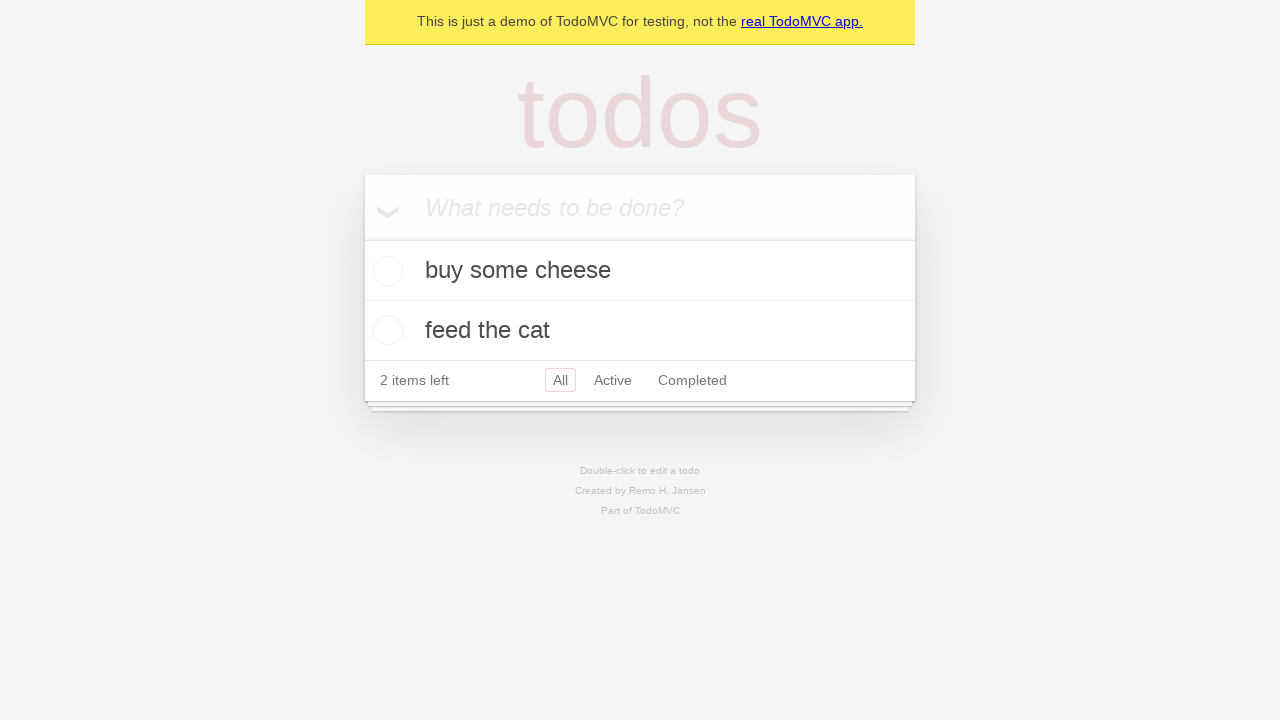

Filled todo input with 'book a doctors appointment' on internal:attr=[placeholder="What needs to be done?"i]
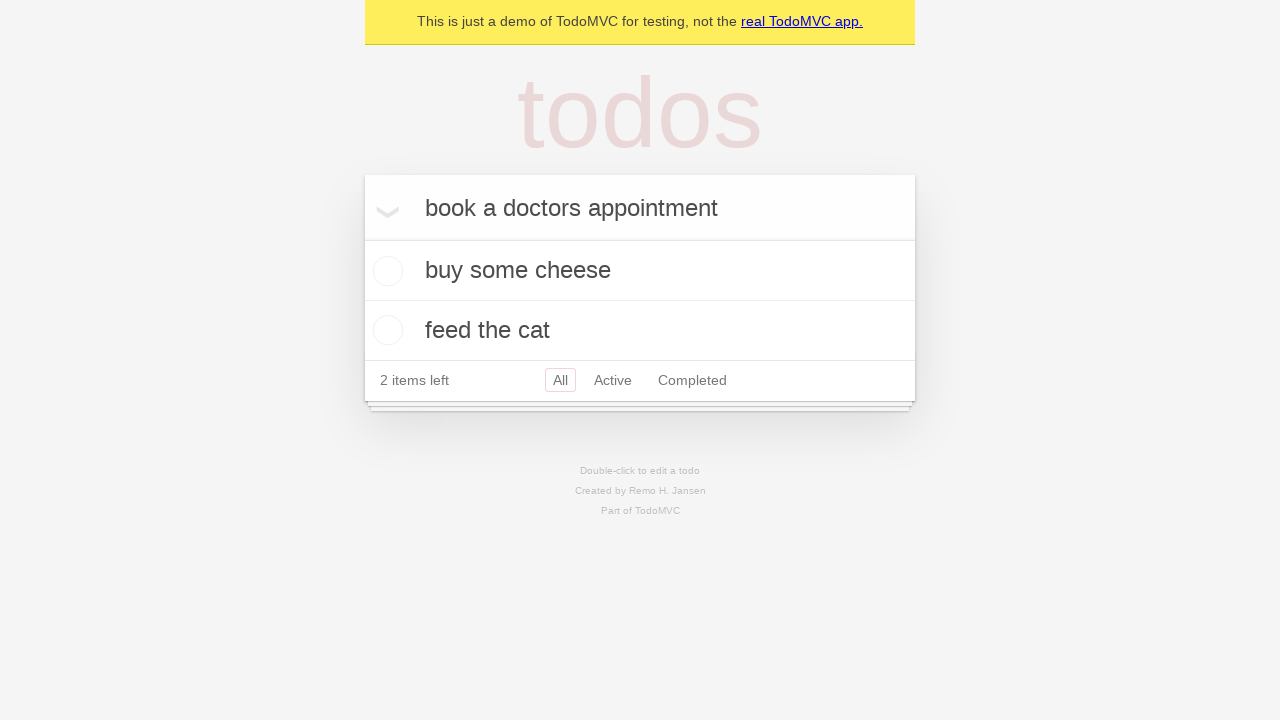

Pressed Enter to add todo 'book a doctors appointment' on internal:attr=[placeholder="What needs to be done?"i]
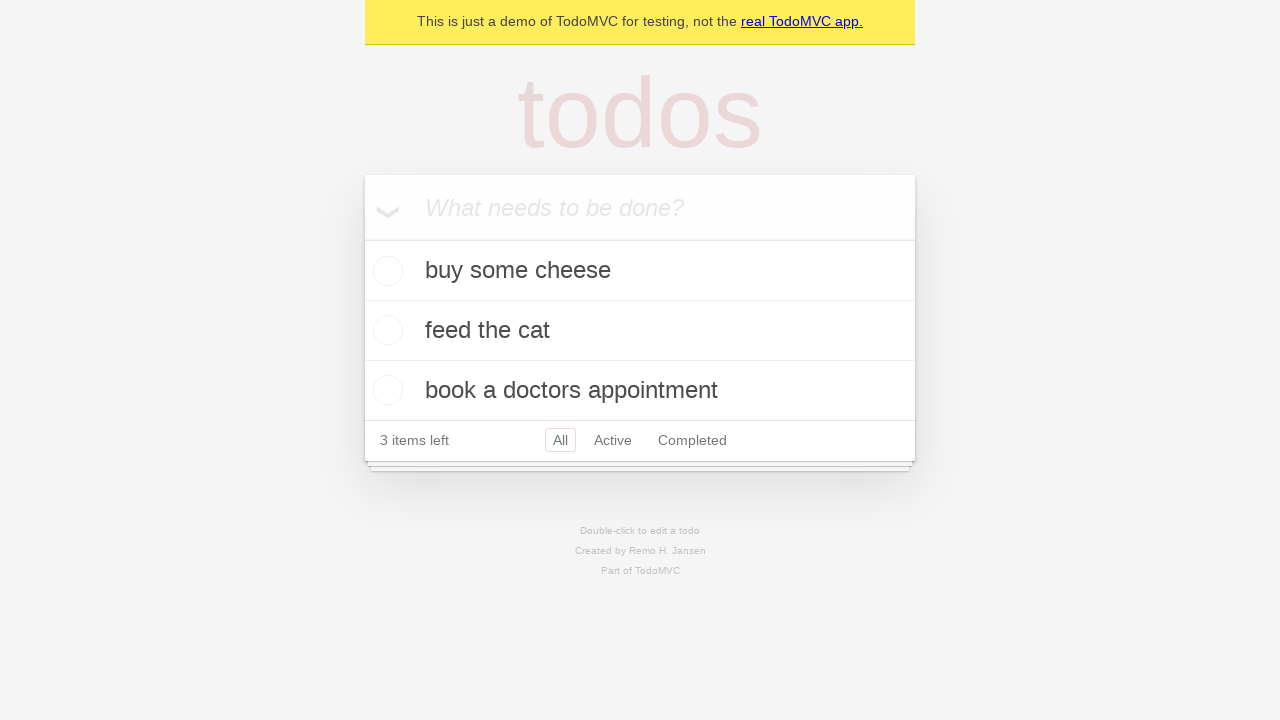

Waited for all 3 todo items to be added
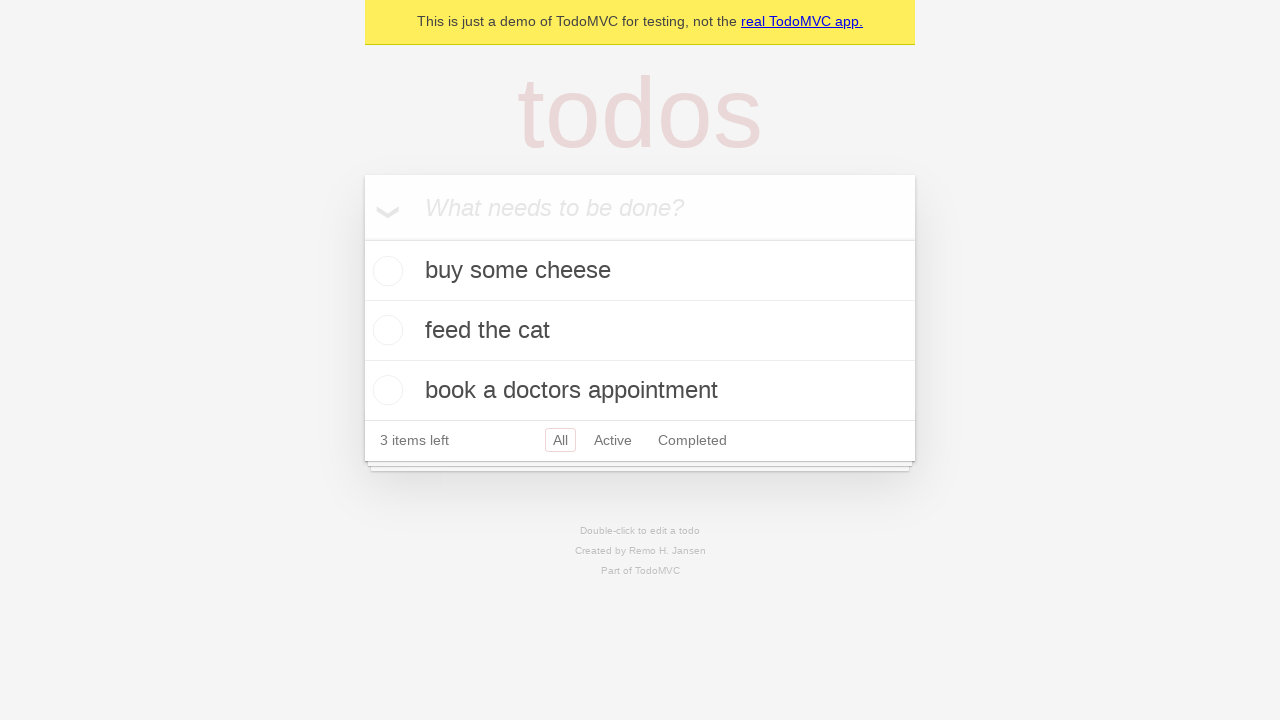

Marked first todo item as complete at (385, 271) on .todo-list li .toggle >> nth=0
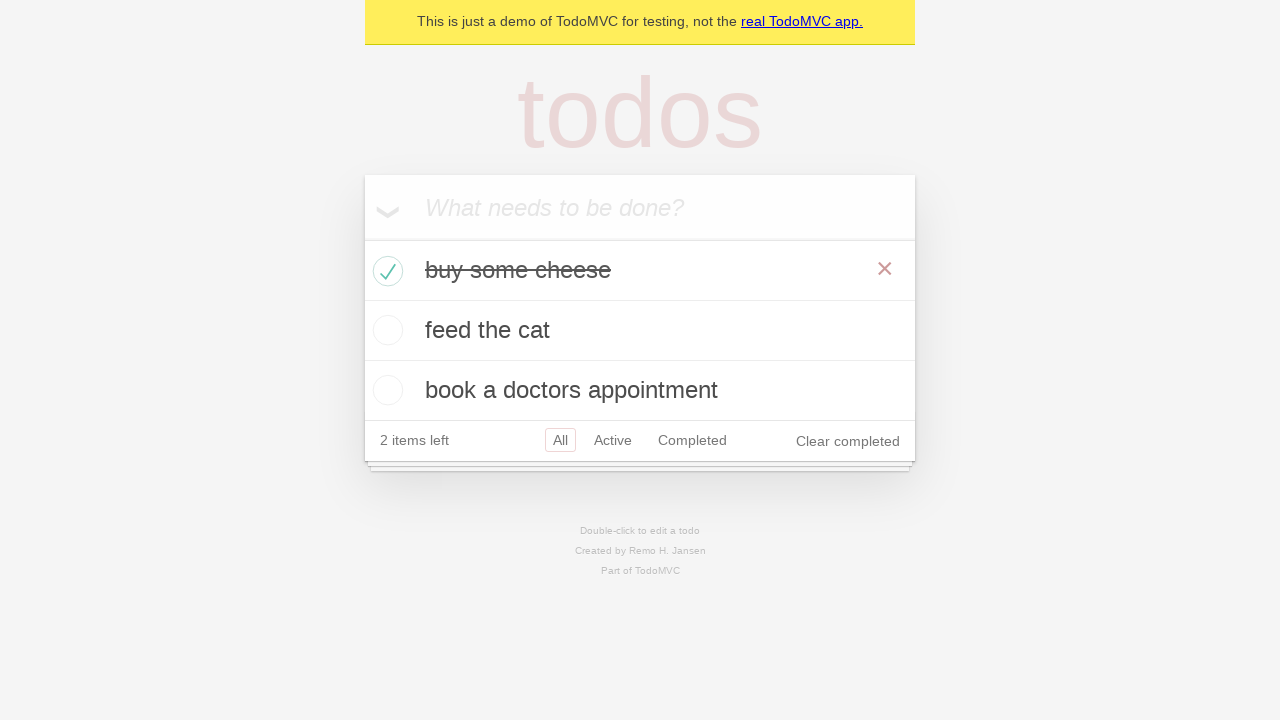

Clear completed button appeared after marking item complete
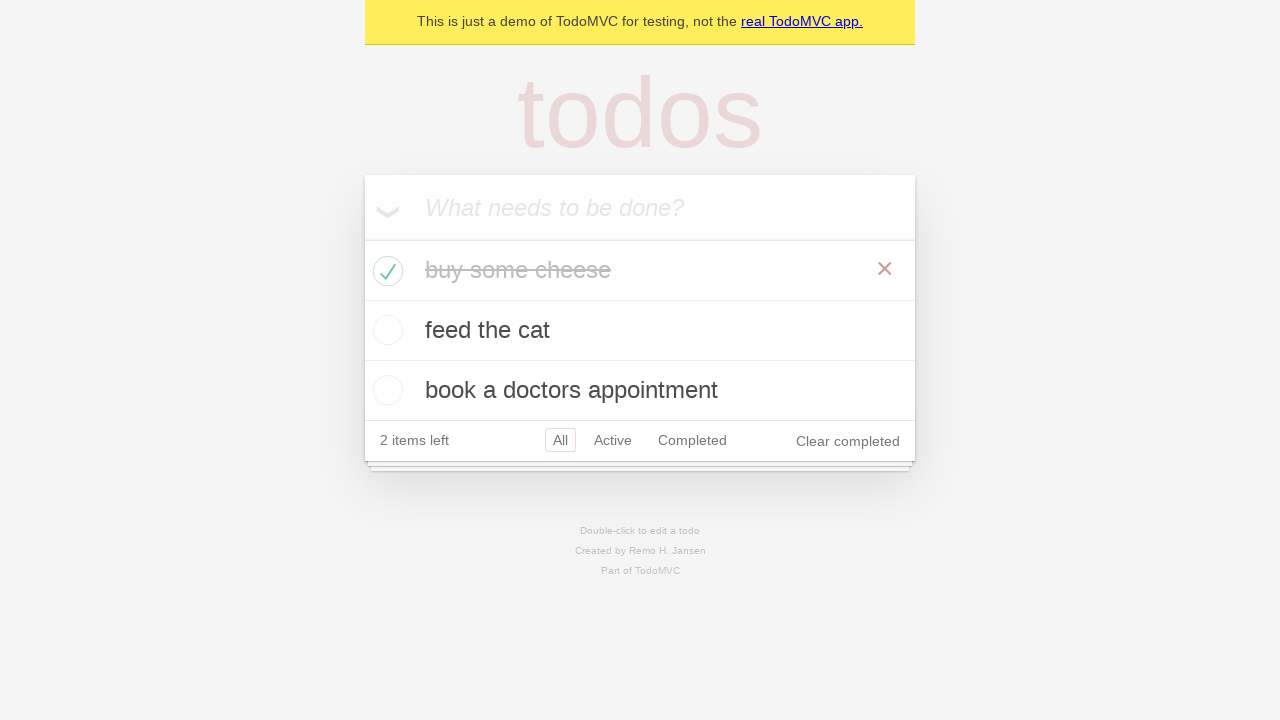

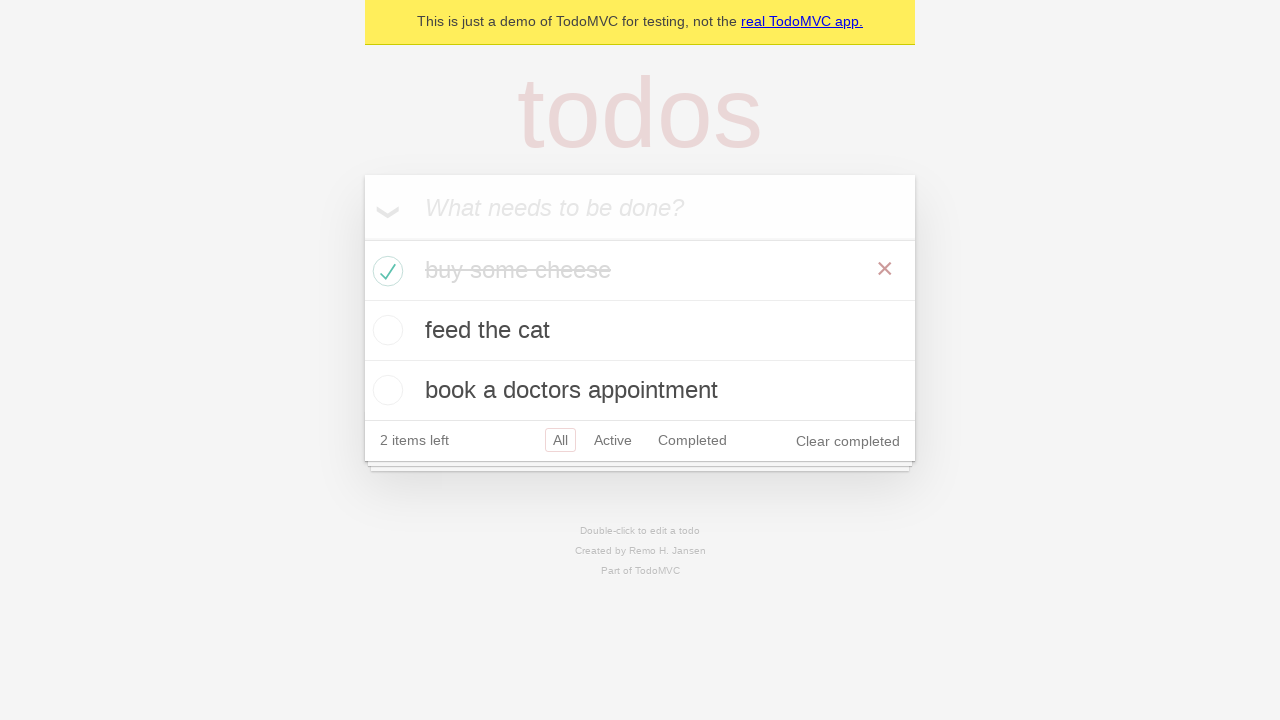